Tests a greeting form by entering a name and verifying the personalized greeting message is displayed correctly

Starting URL: https://lm.skillbox.cc/qa_tester/module01/

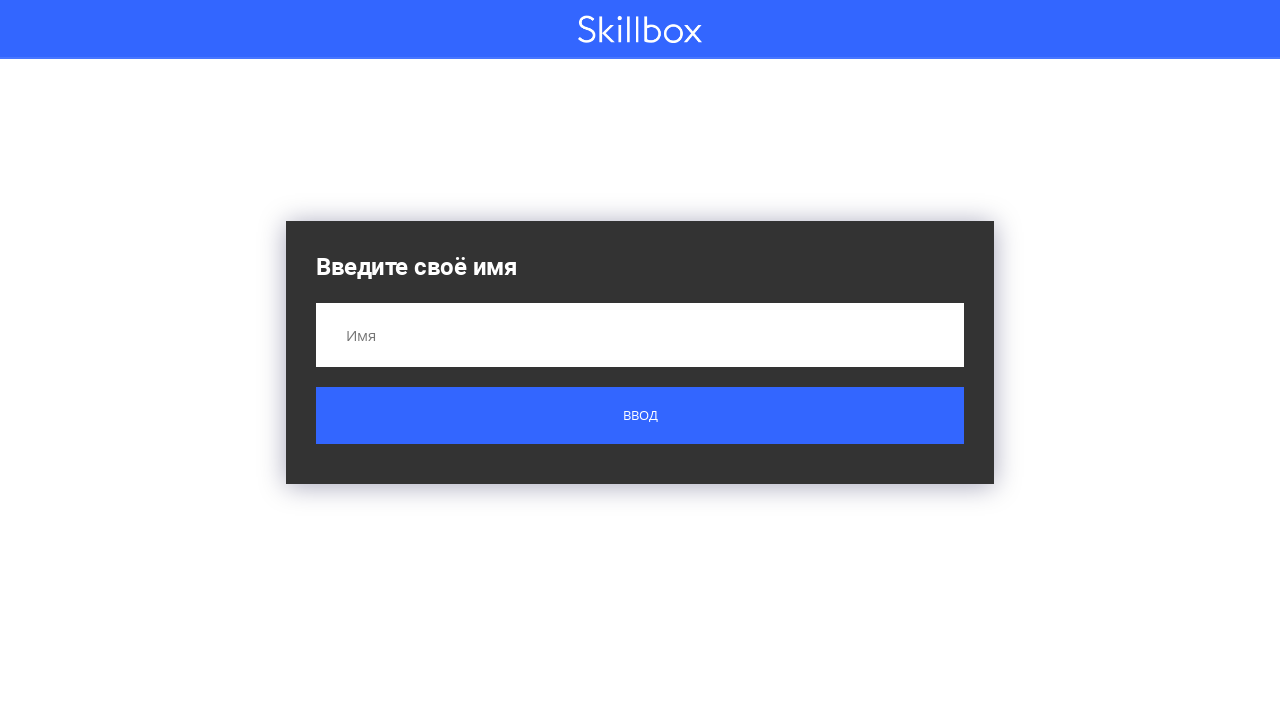

Filled name field with 'Вася' on input[name='name']
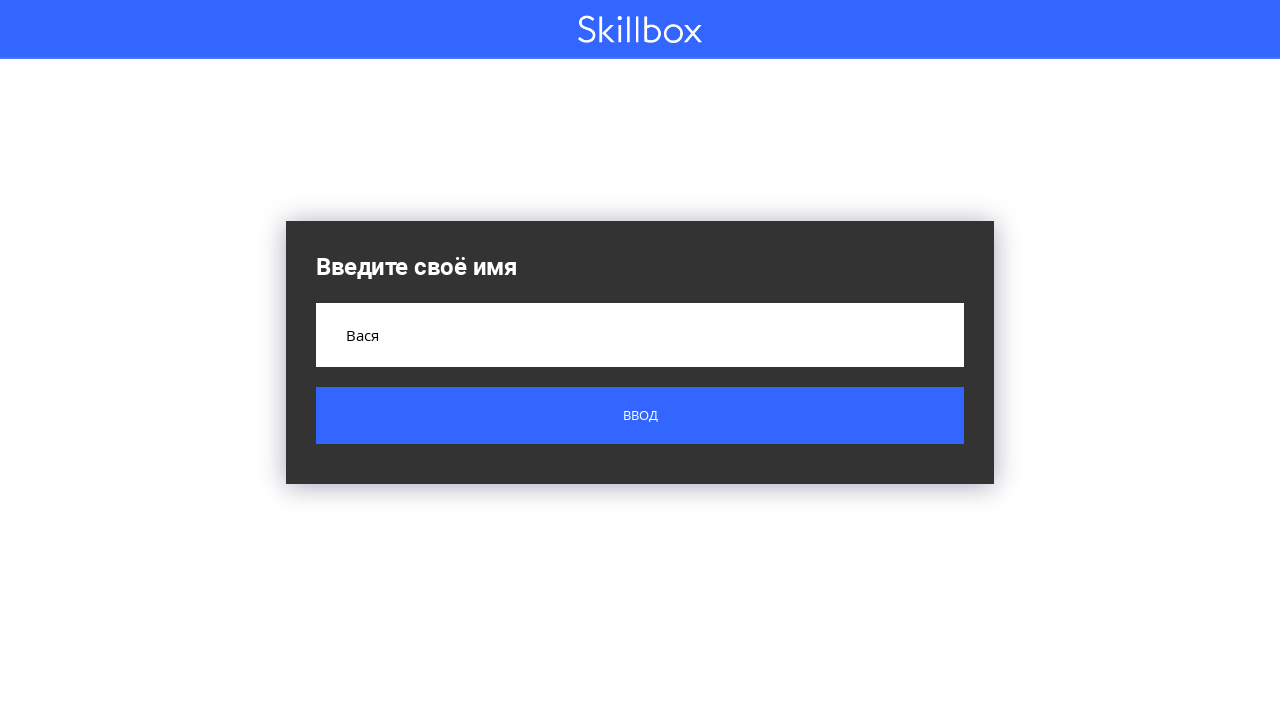

Clicked the submit button at (640, 416) on .button
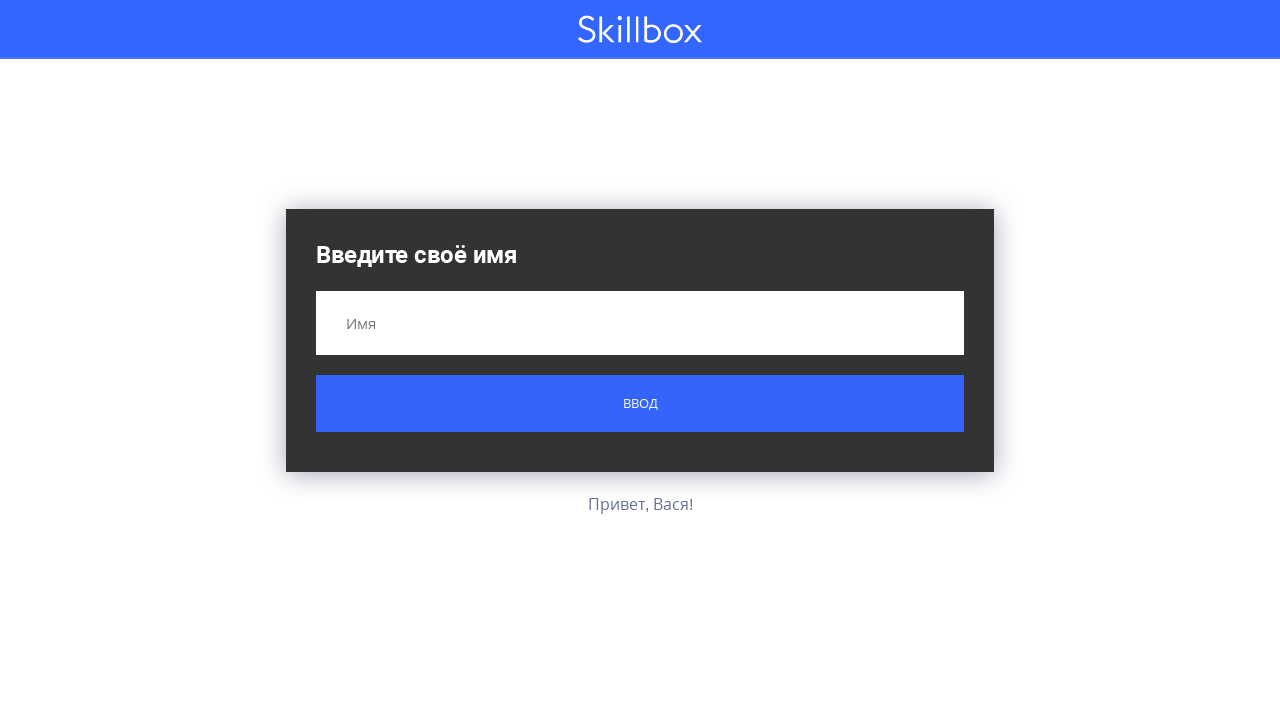

Greeting result message loaded and is visible
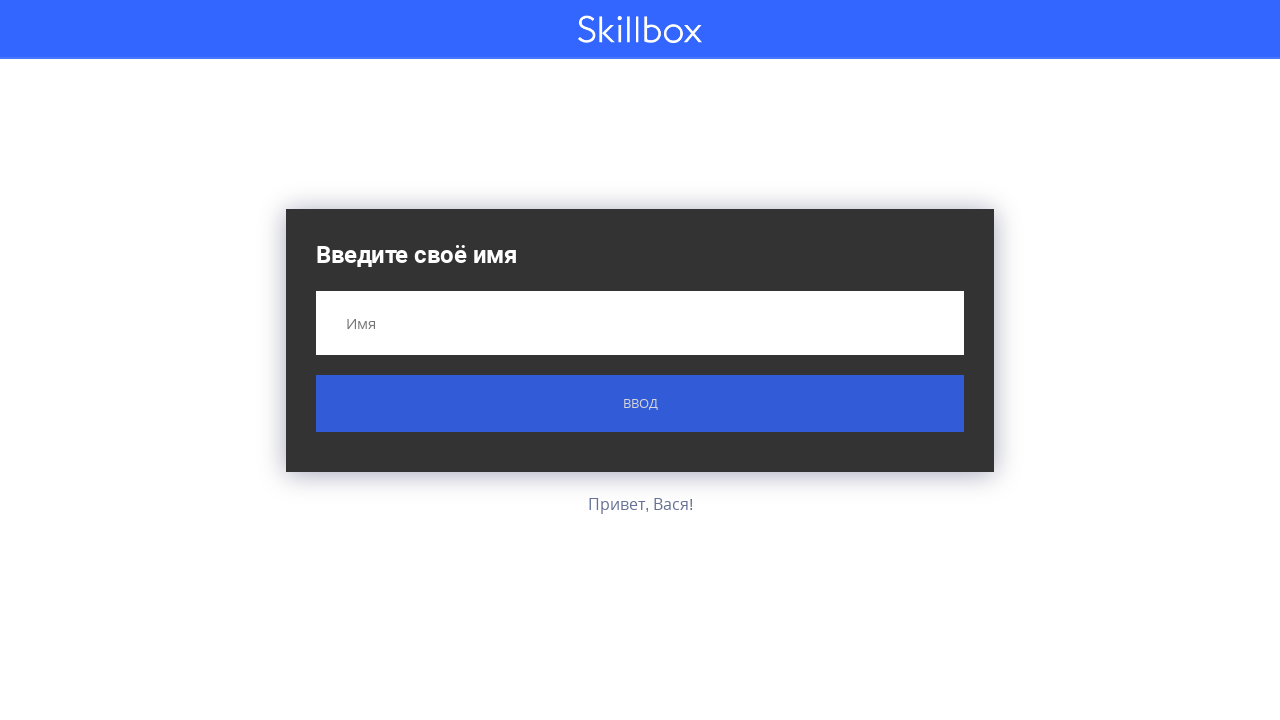

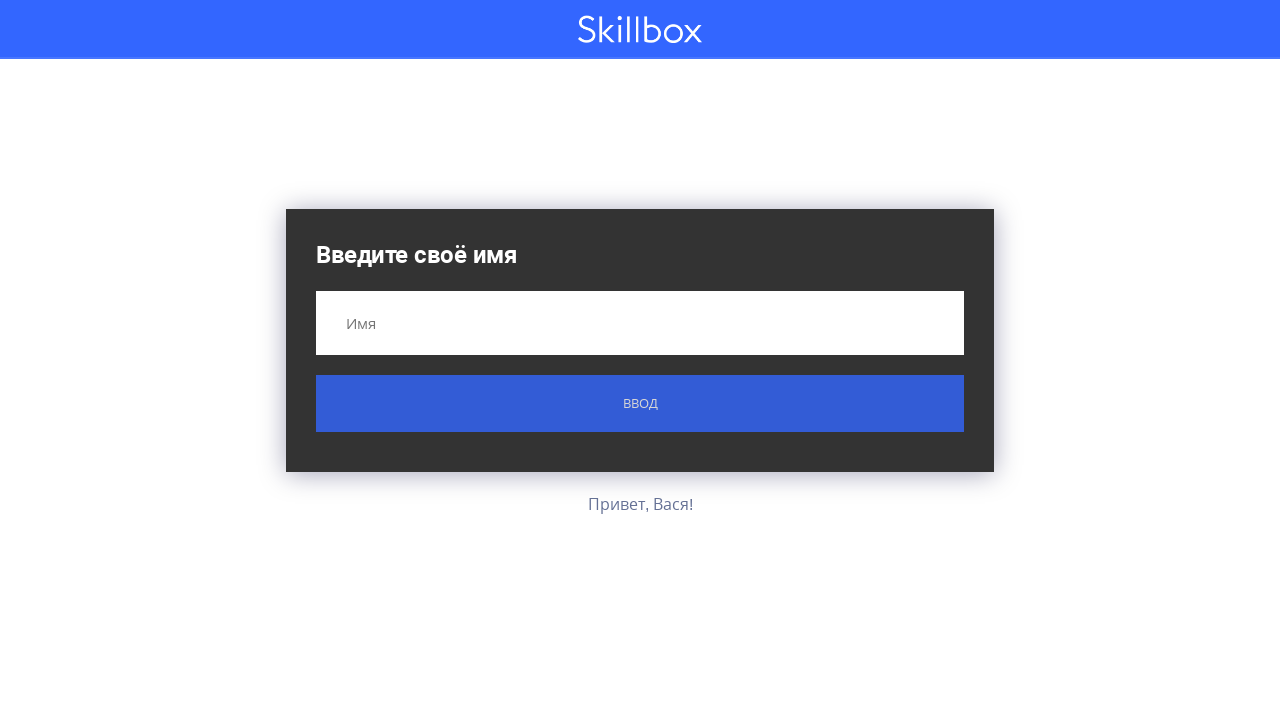